Waits for a price to reach $100, then books and solves a mathematical challenge by calculating and submitting the answer

Starting URL: http://suninjuly.github.io/explicit_wait2.html

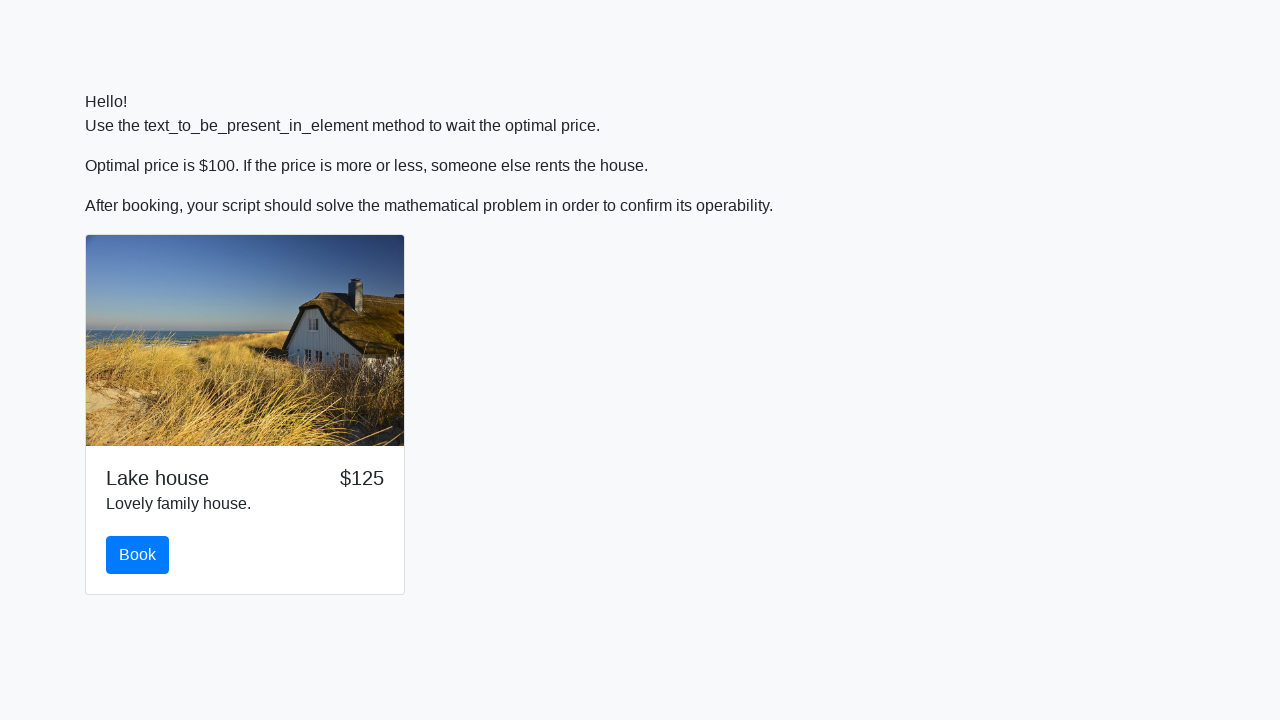

Waited for price to reach $100
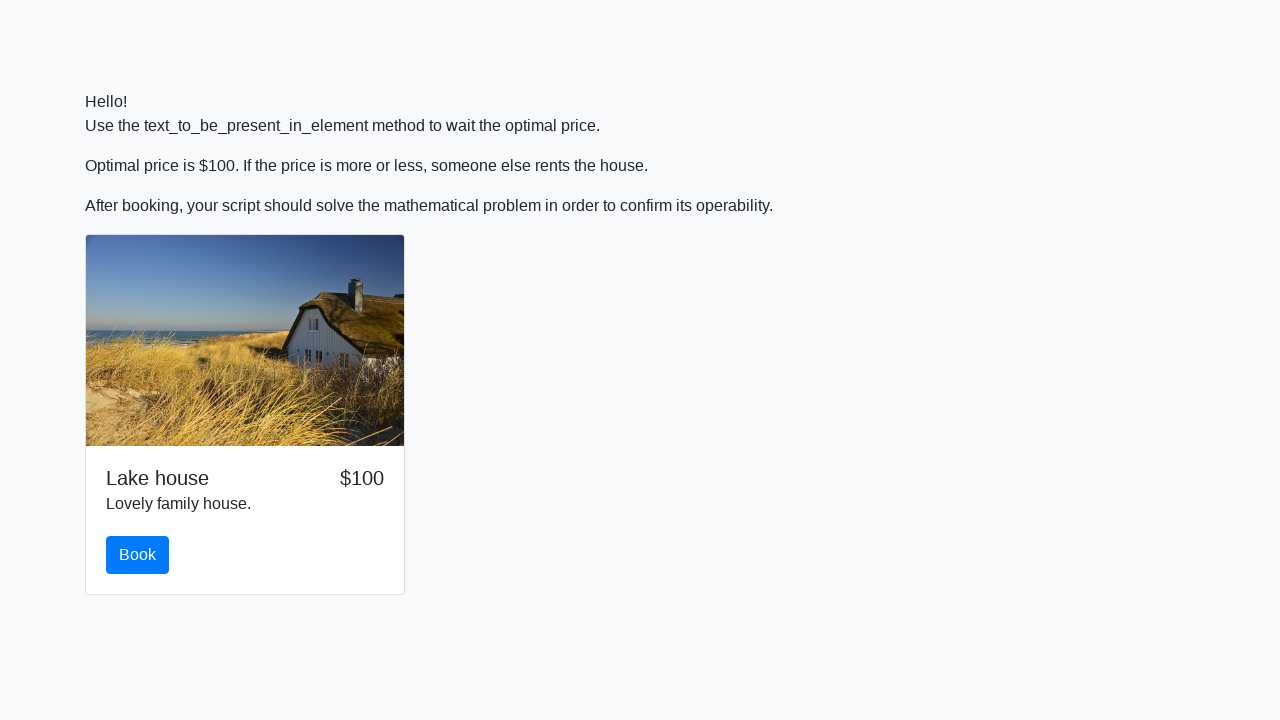

Clicked the book button at (138, 555) on #book
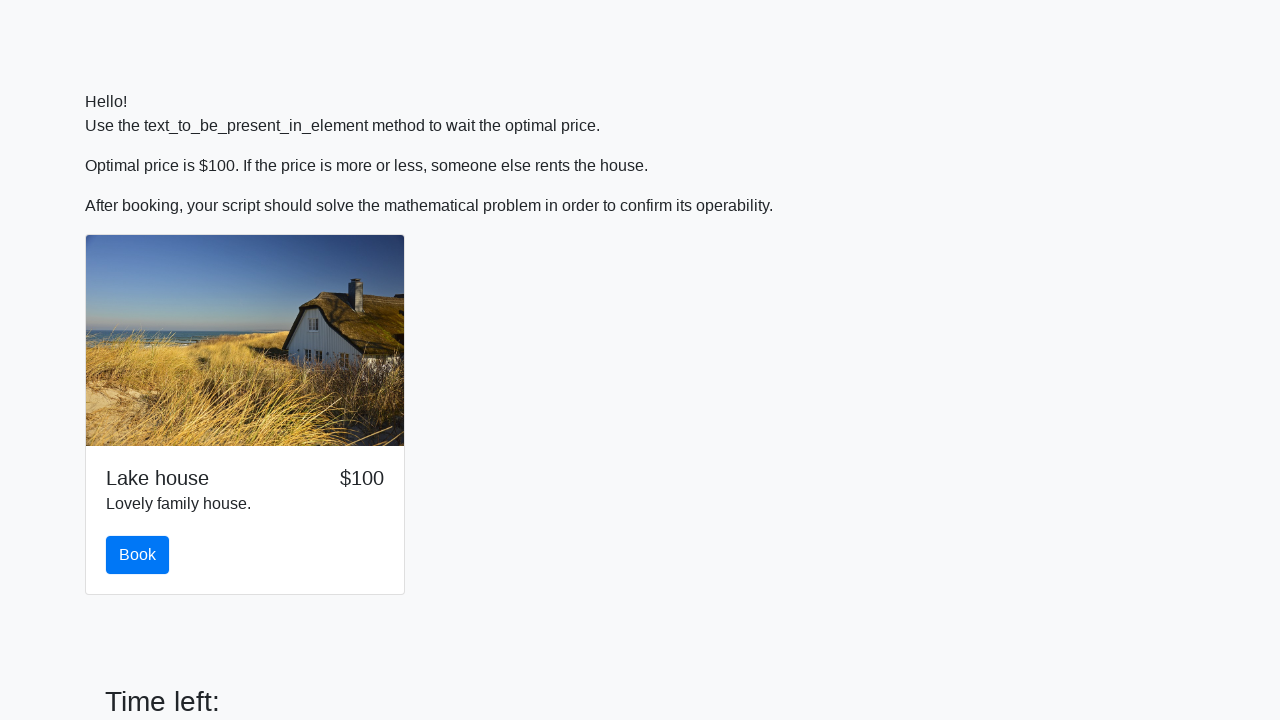

Retrieved input value for calculation: 312
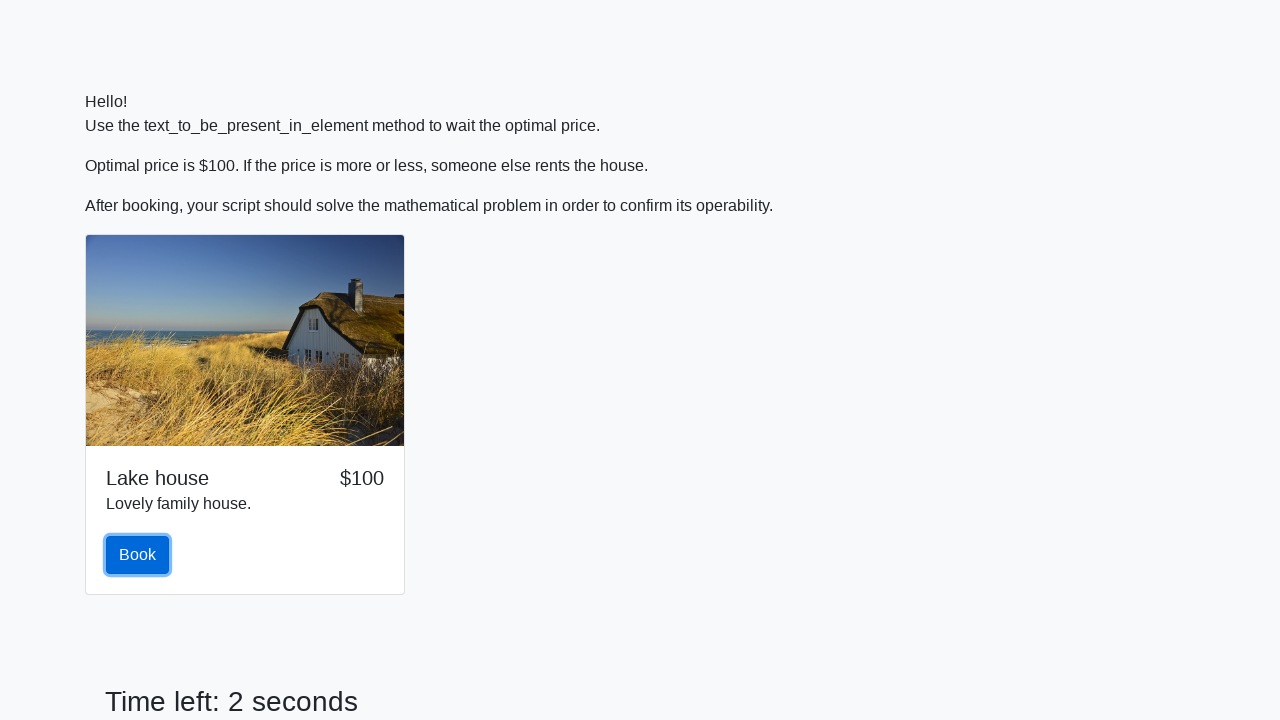

Calculated mathematical answer: 2.3007331501446413
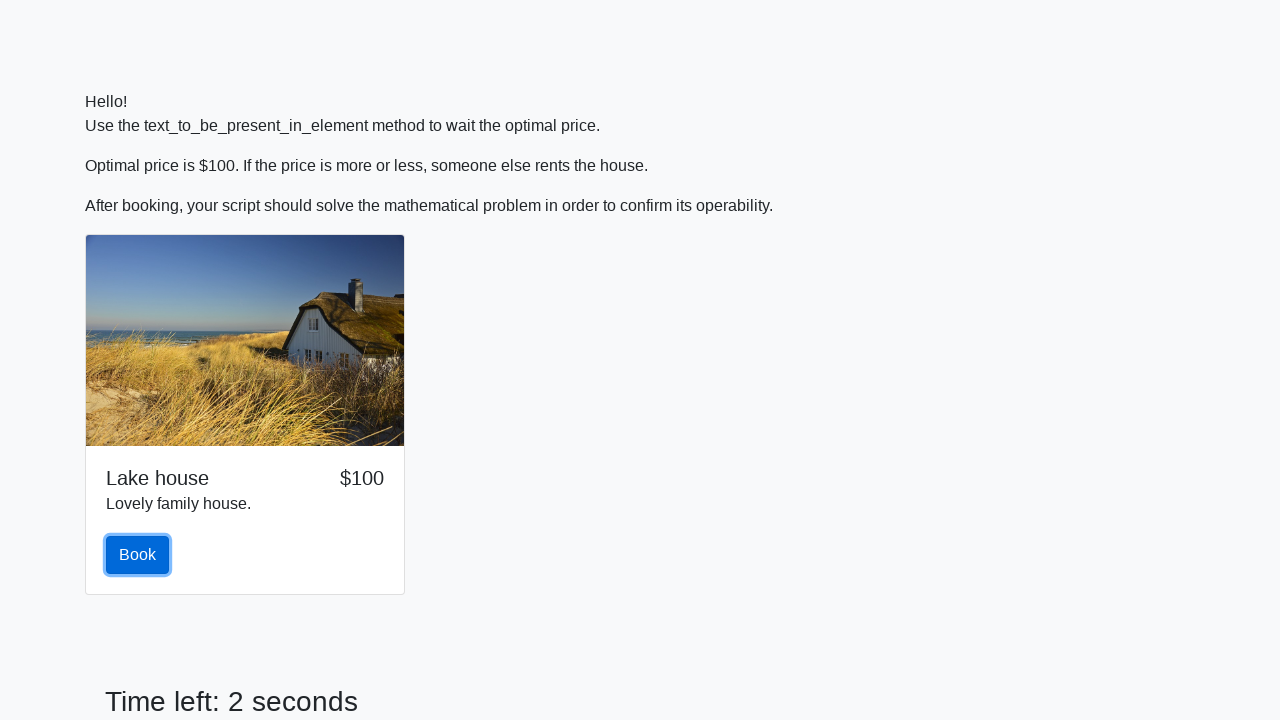

Filled in the calculated answer on #answer
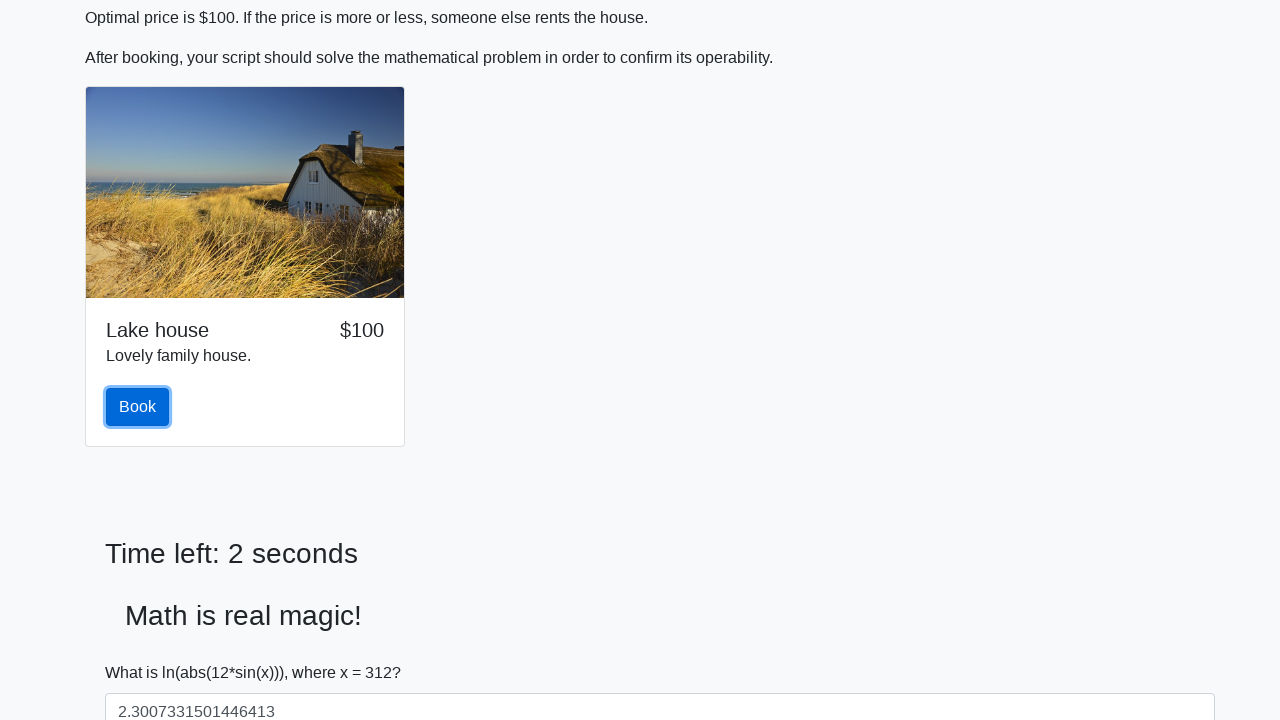

Submitted the solution at (143, 651) on #solve
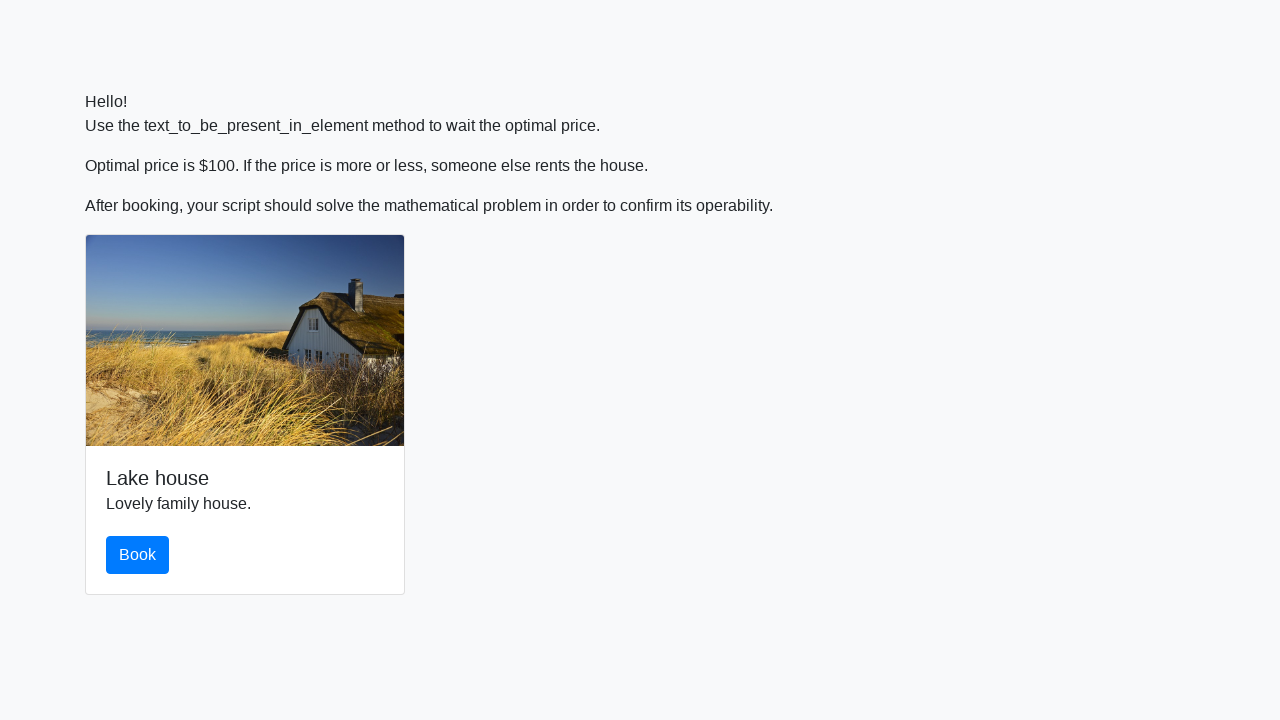

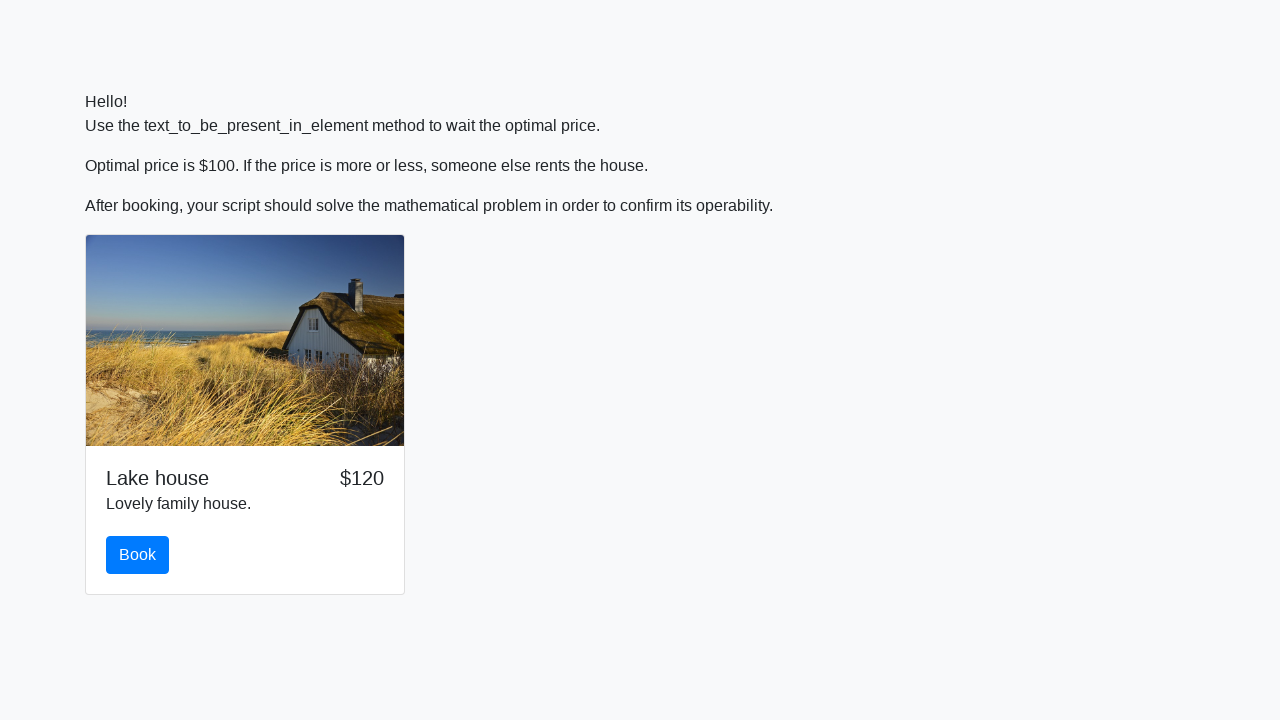